Navigates to an RCV Academy training page and clicks on the second paragraph element using JavaScript execution

Starting URL: https://training.rcvacademy.com/

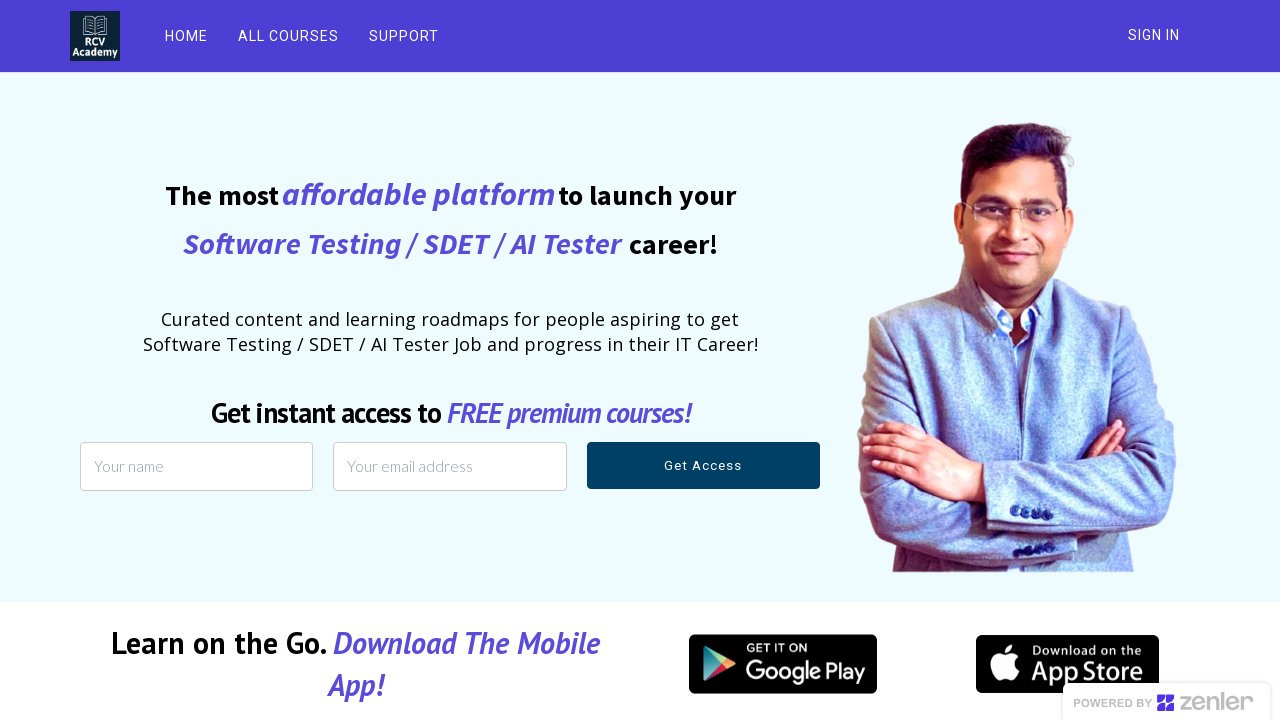

Waited for RCV Academy training page to load (domcontentloaded state)
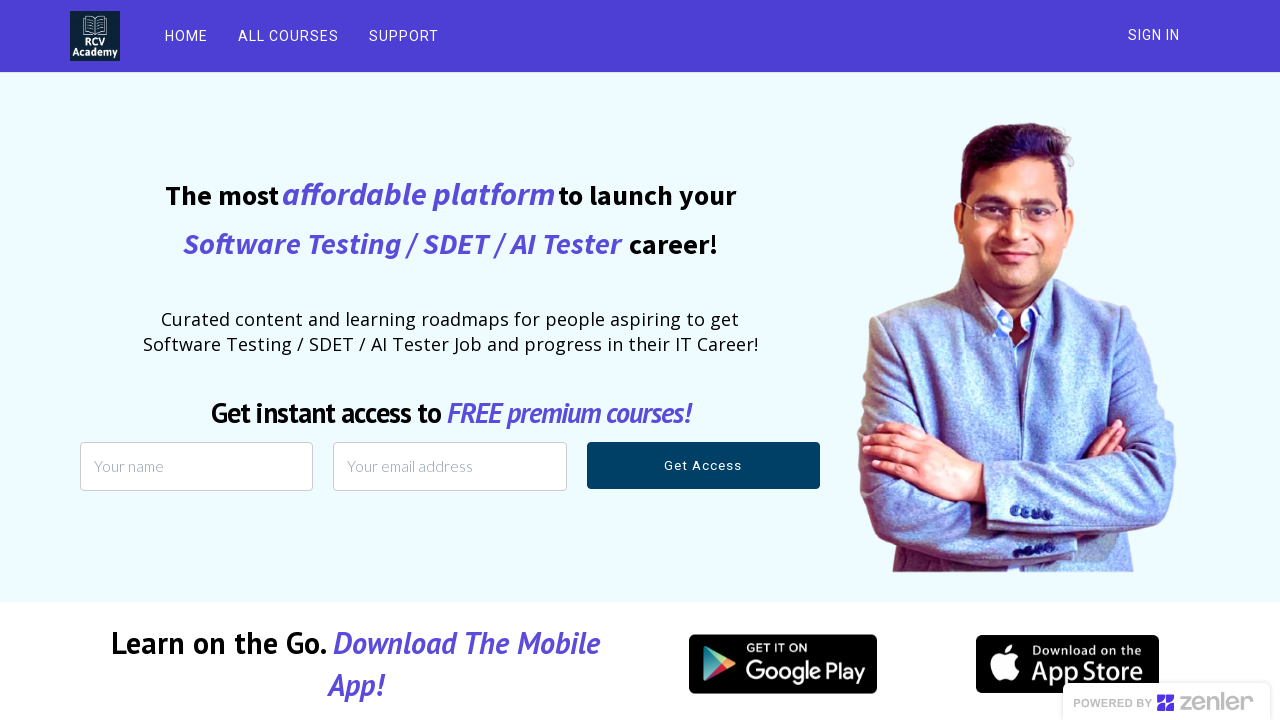

Clicked on the second paragraph element using JavaScript execution at (106, 361) on p >> nth=1
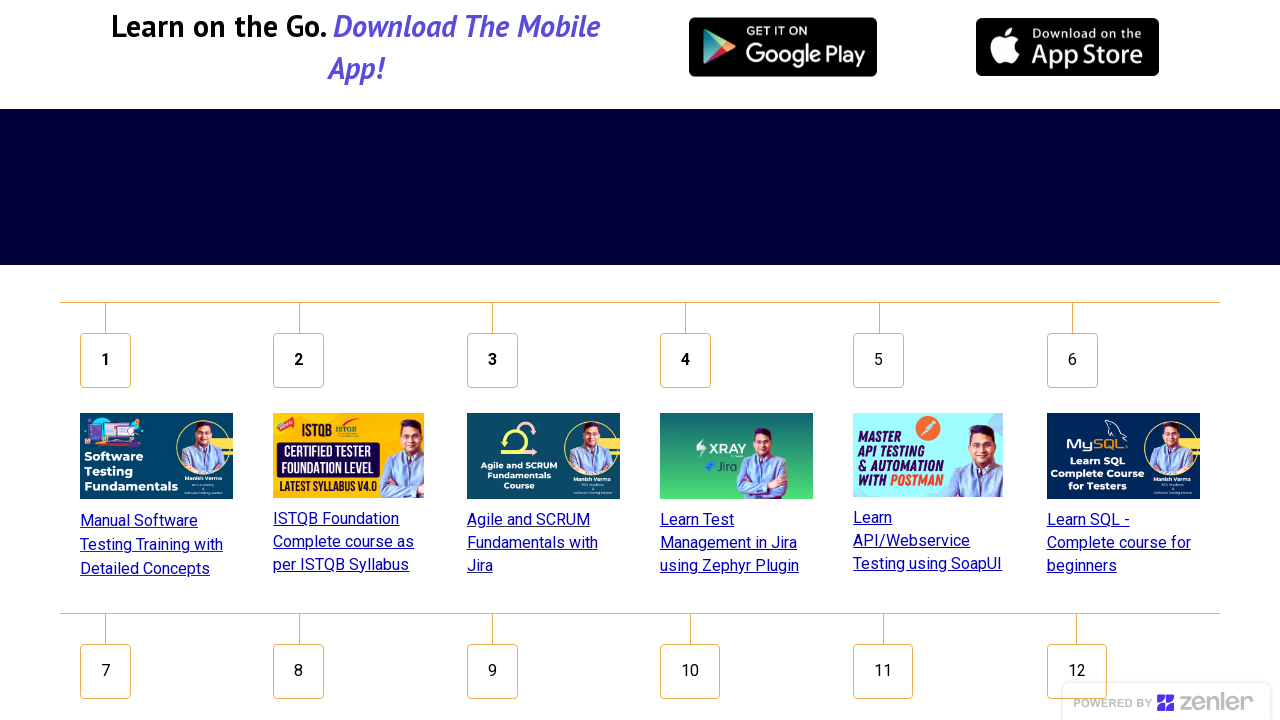

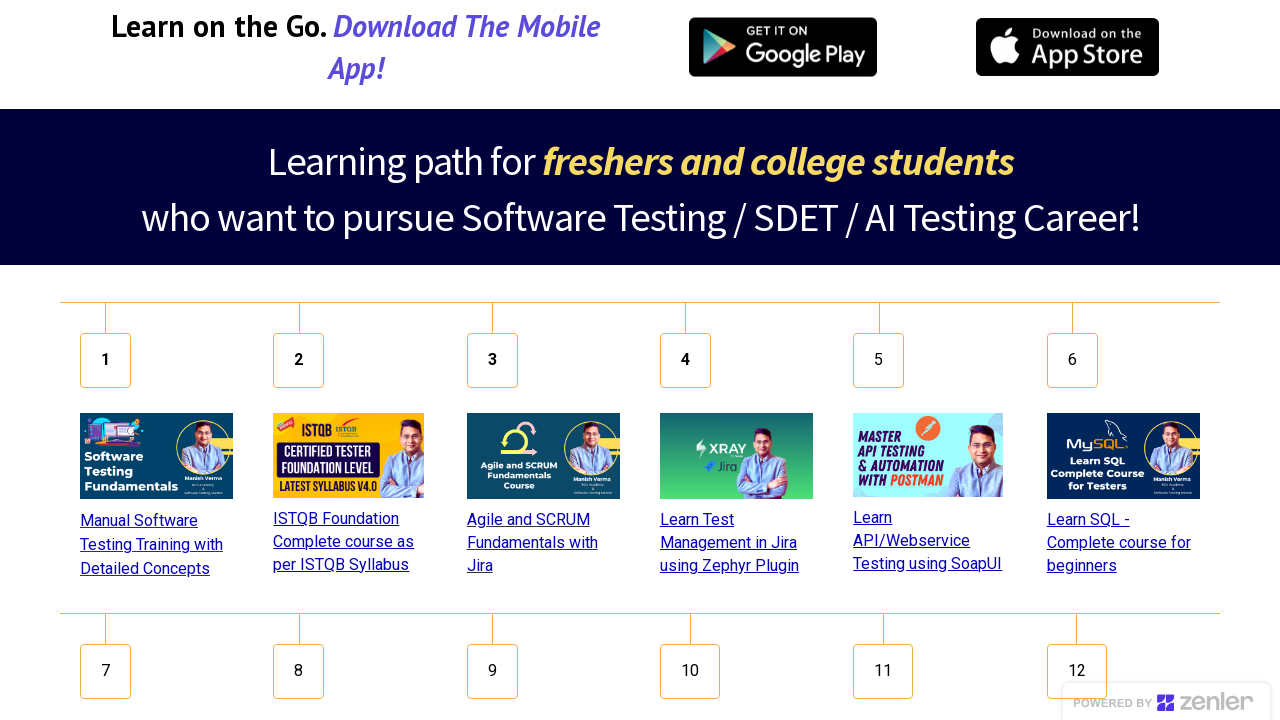